Tests drag and drop functionality by dragging element from column A to column B using the dragAndDrop action

Starting URL: http://the-internet.herokuapp.com/drag_and_drop

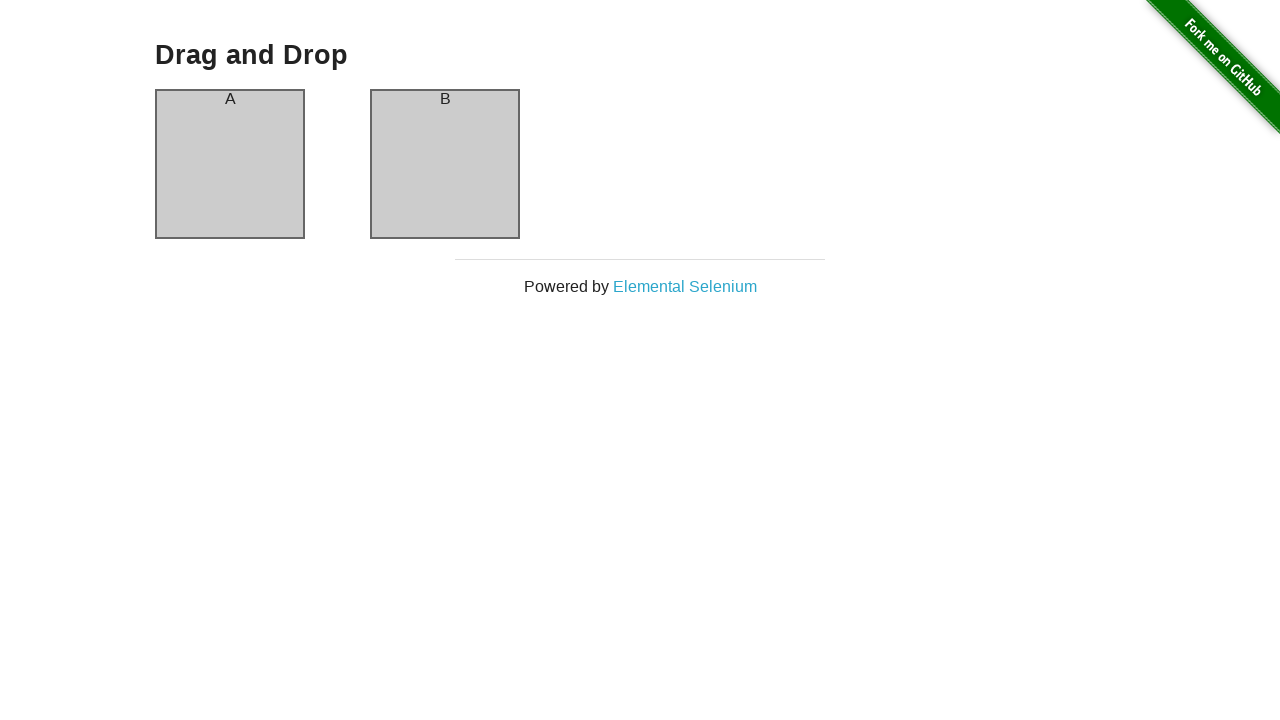

Waited for column A to be visible
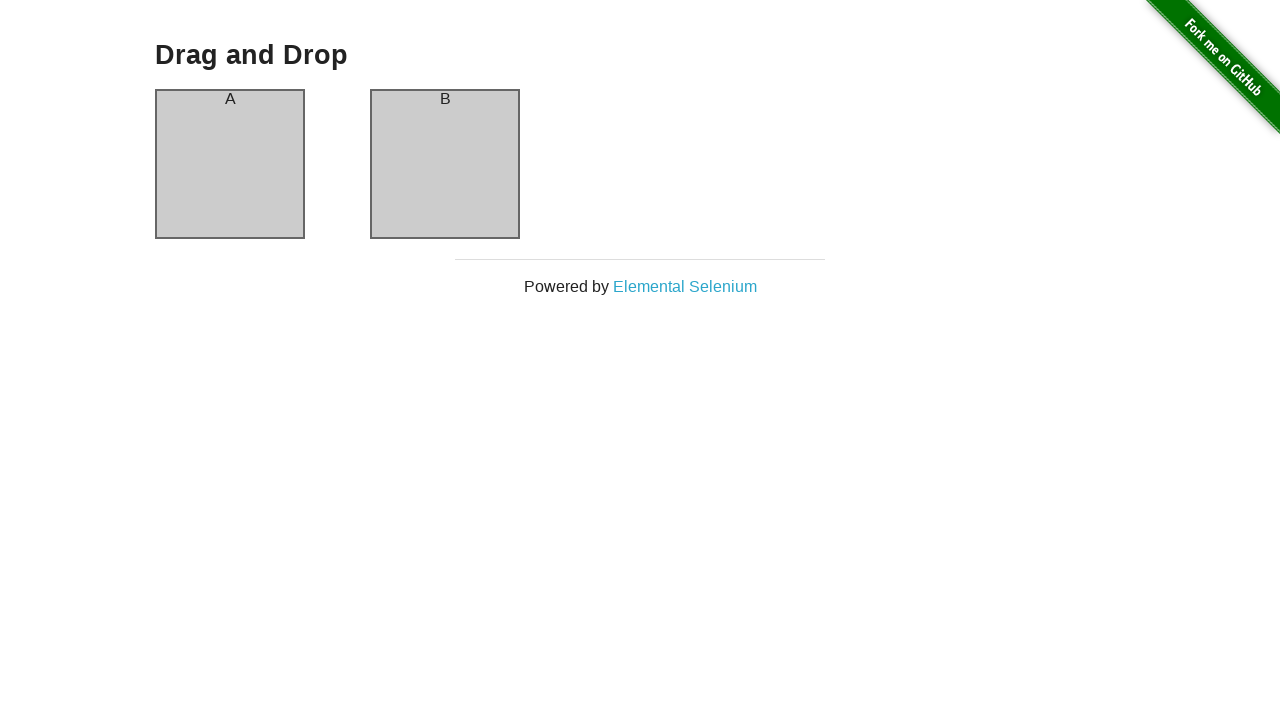

Waited for column B to be visible
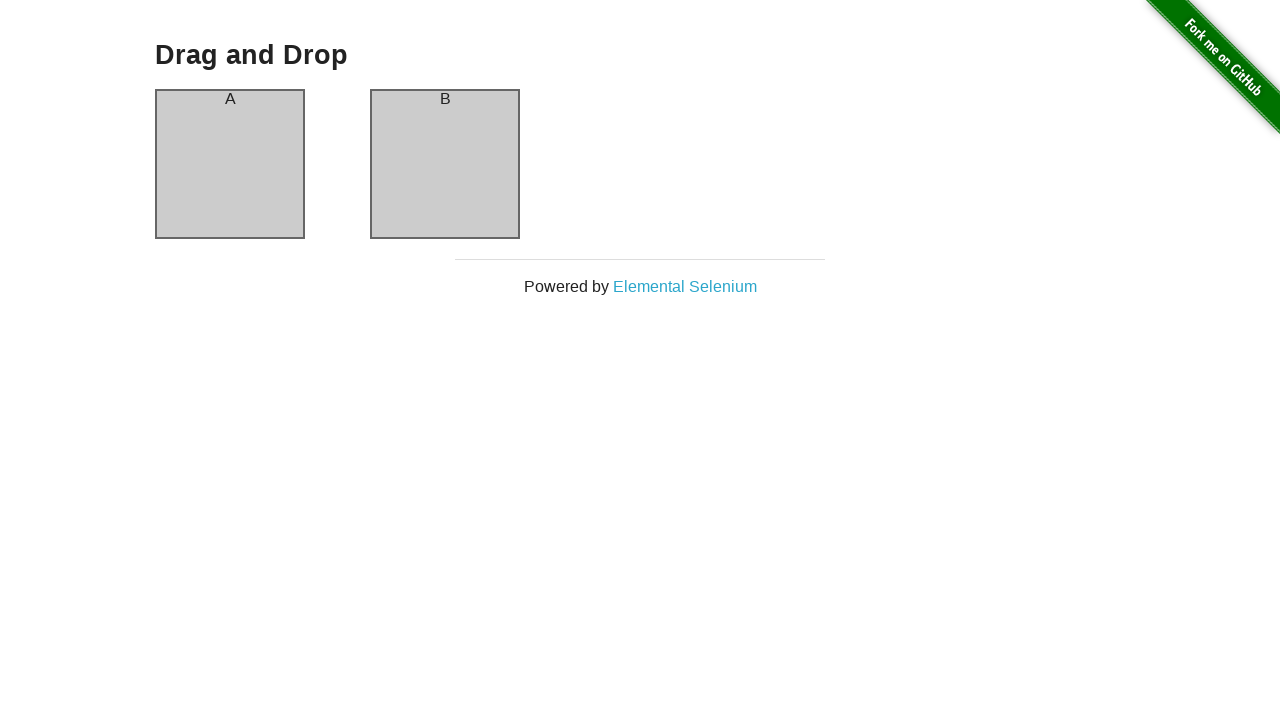

Located source element in column A
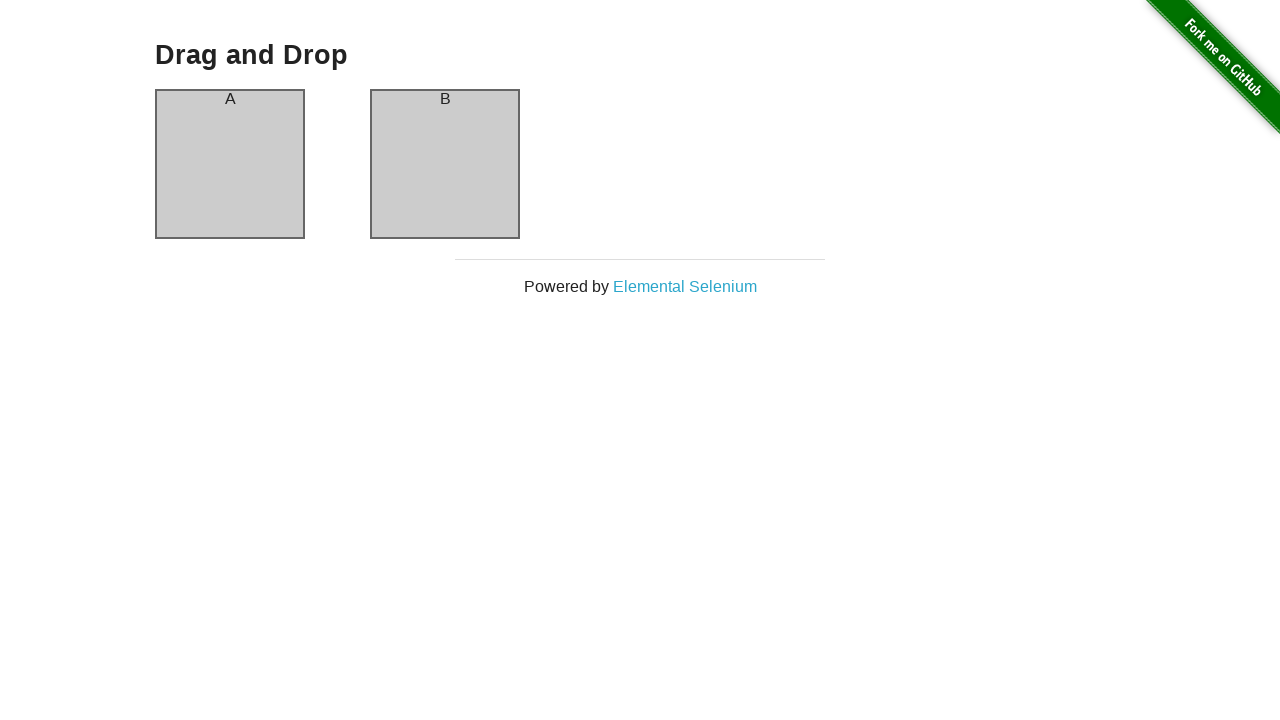

Located target element in column B
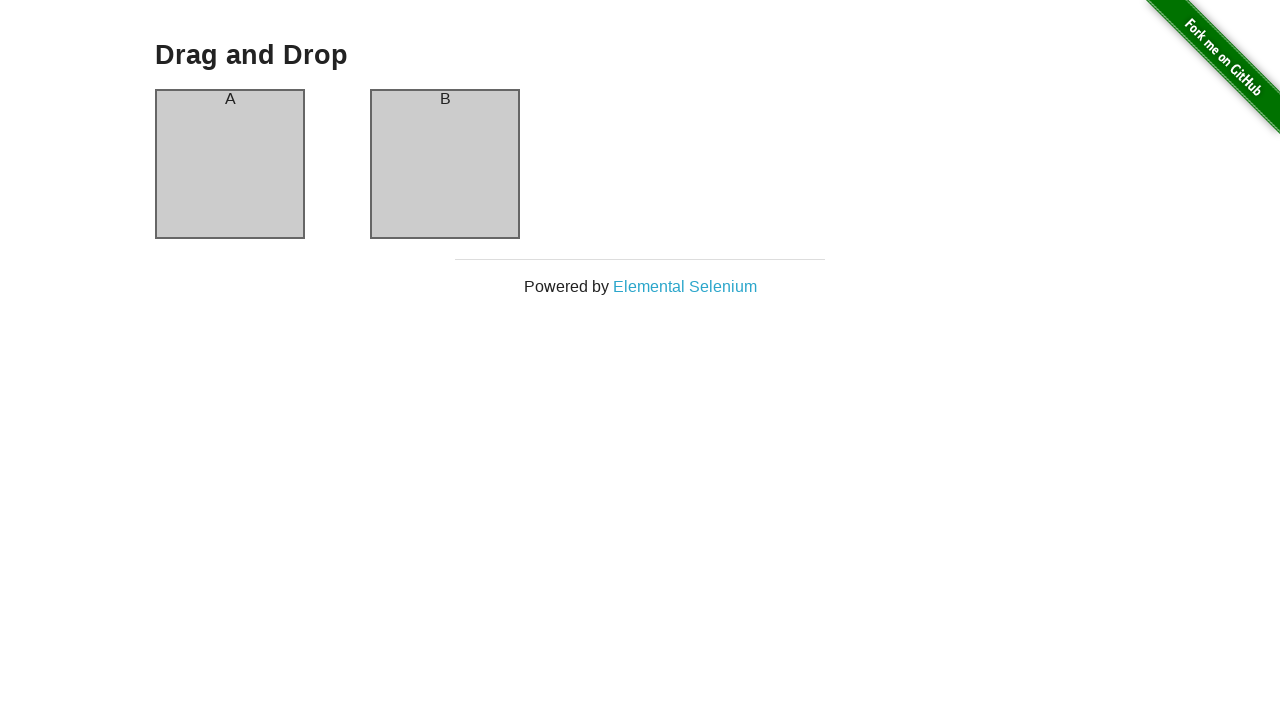

Performed drag and drop from column A to column B - elements switched at (445, 164)
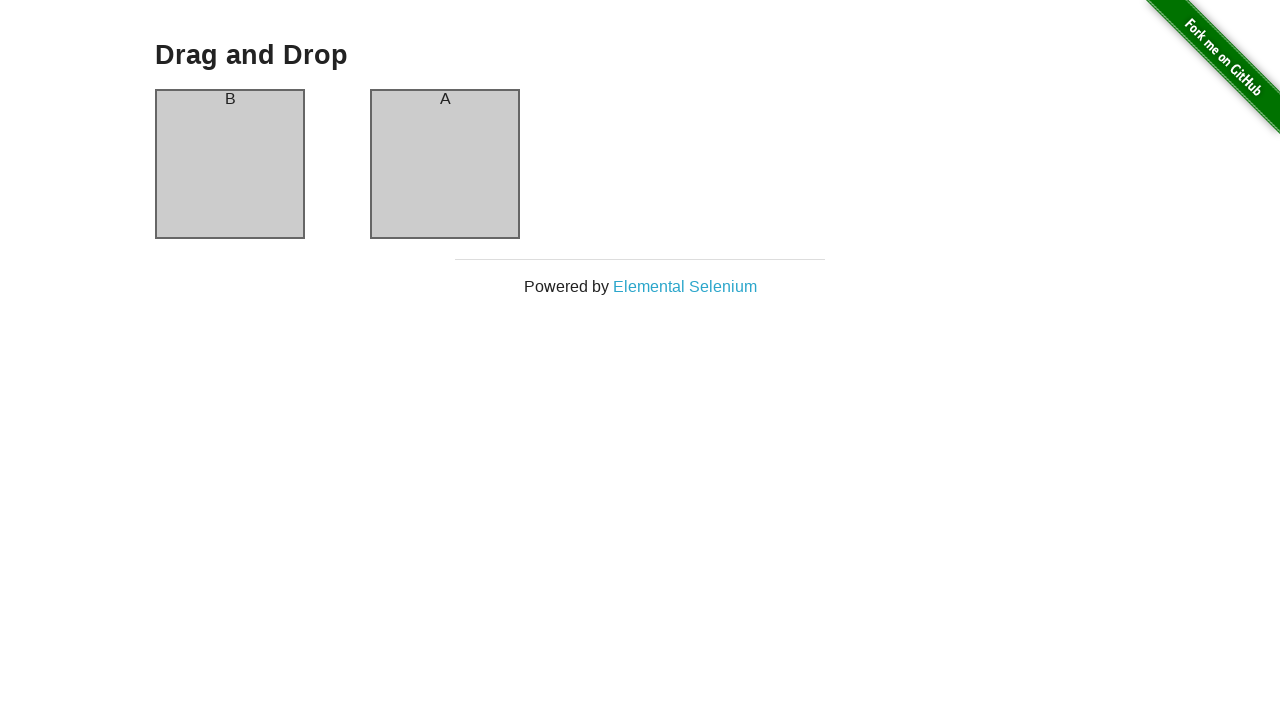

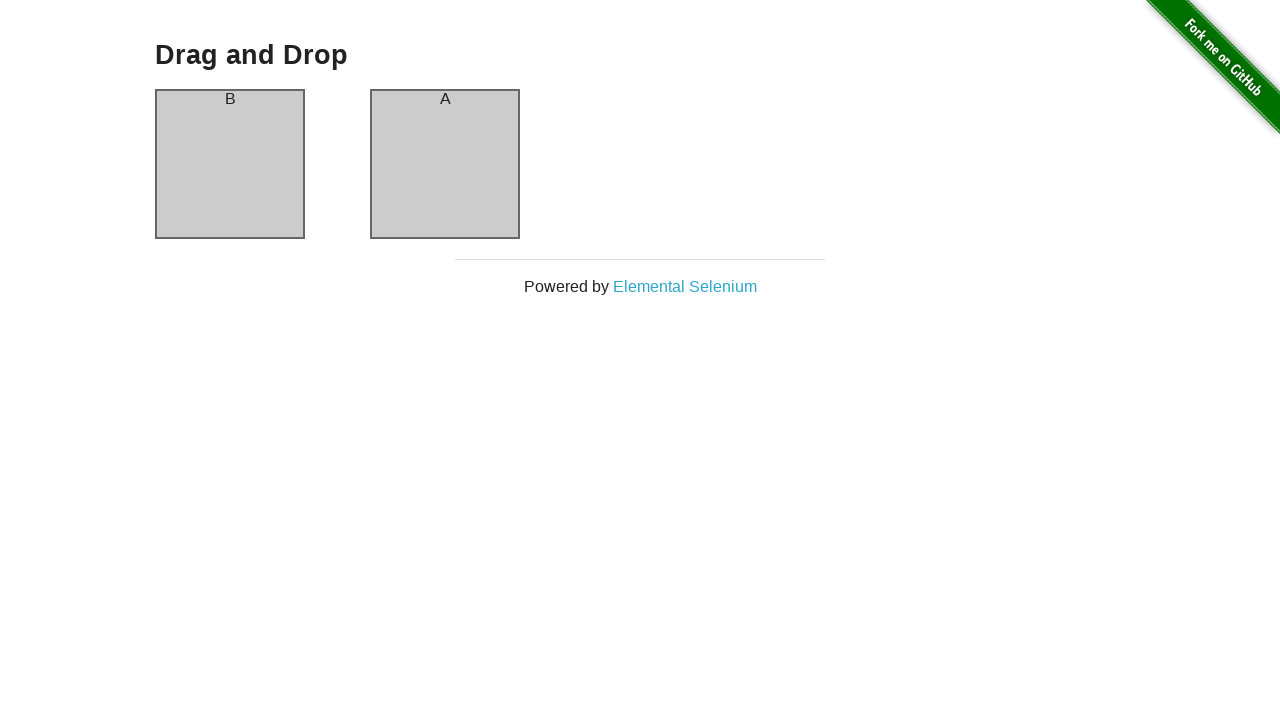